Tests selecting the "Yes" radio button option on the DemoQA radio button page

Starting URL: https://demoqa.com/radio-button

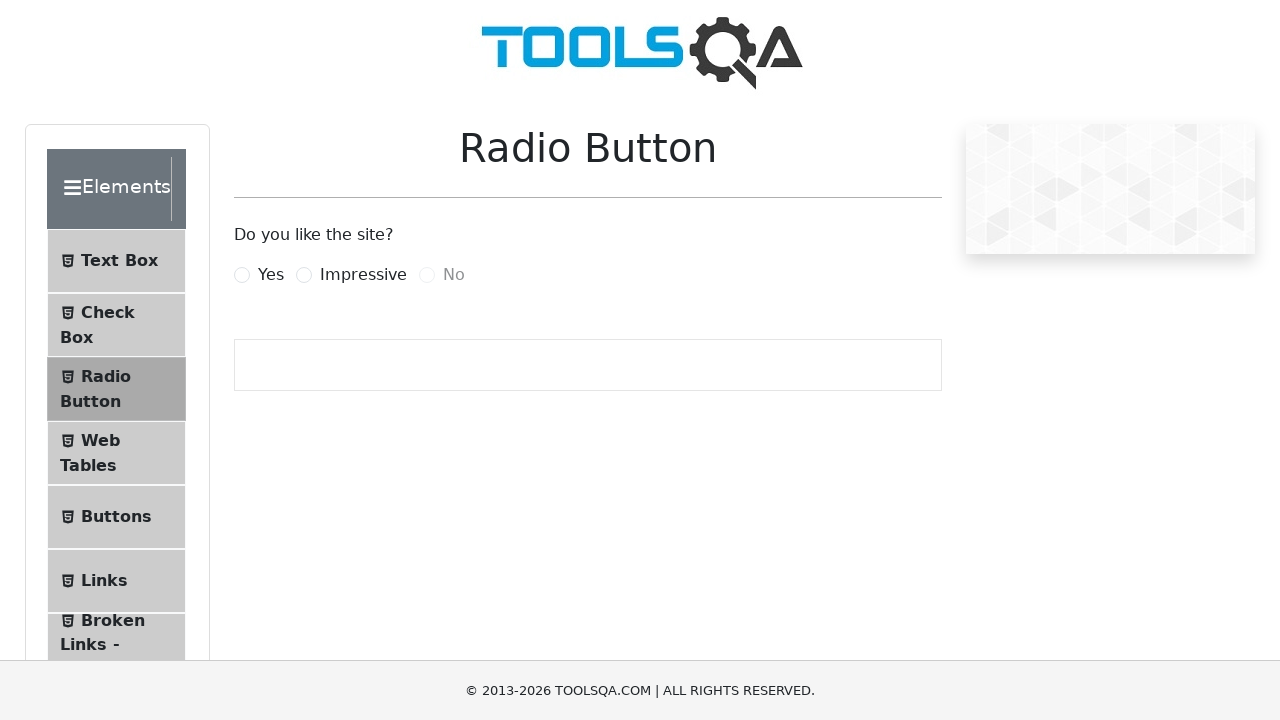

Clicked on the 'Yes' radio button label at (271, 275) on xpath=//label[text()='Yes']
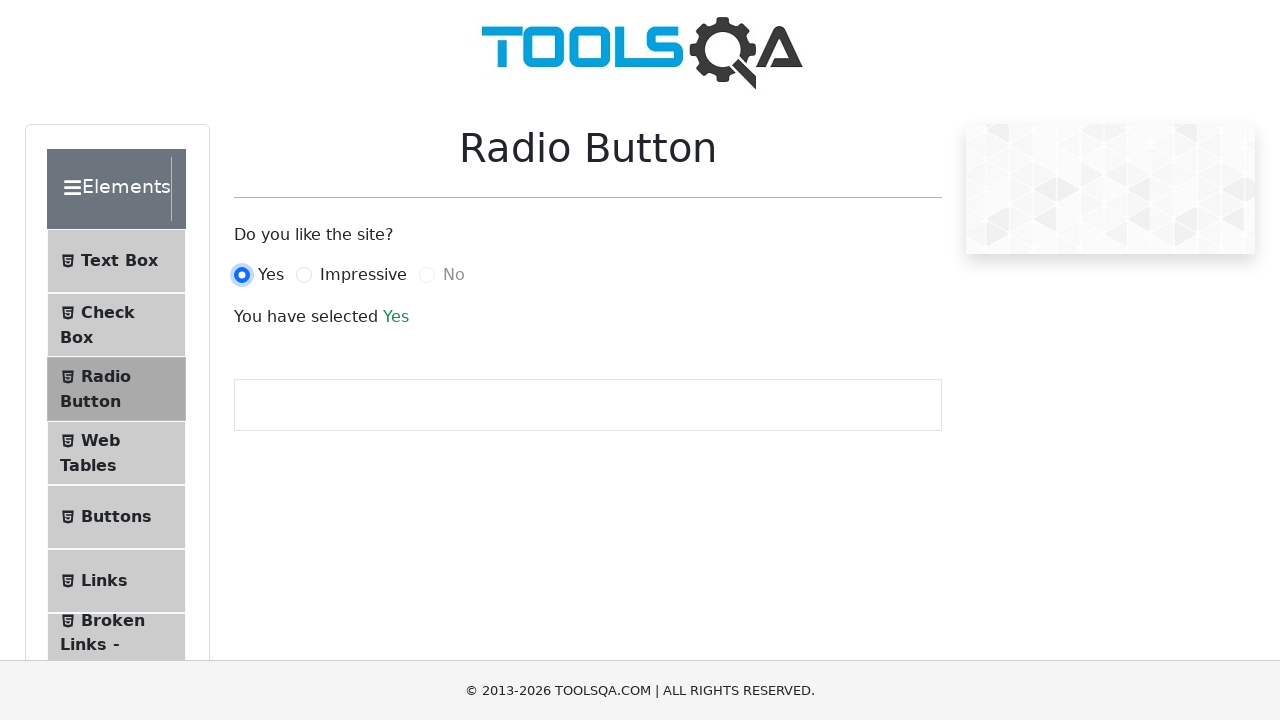

Verified selection was made by waiting for success message
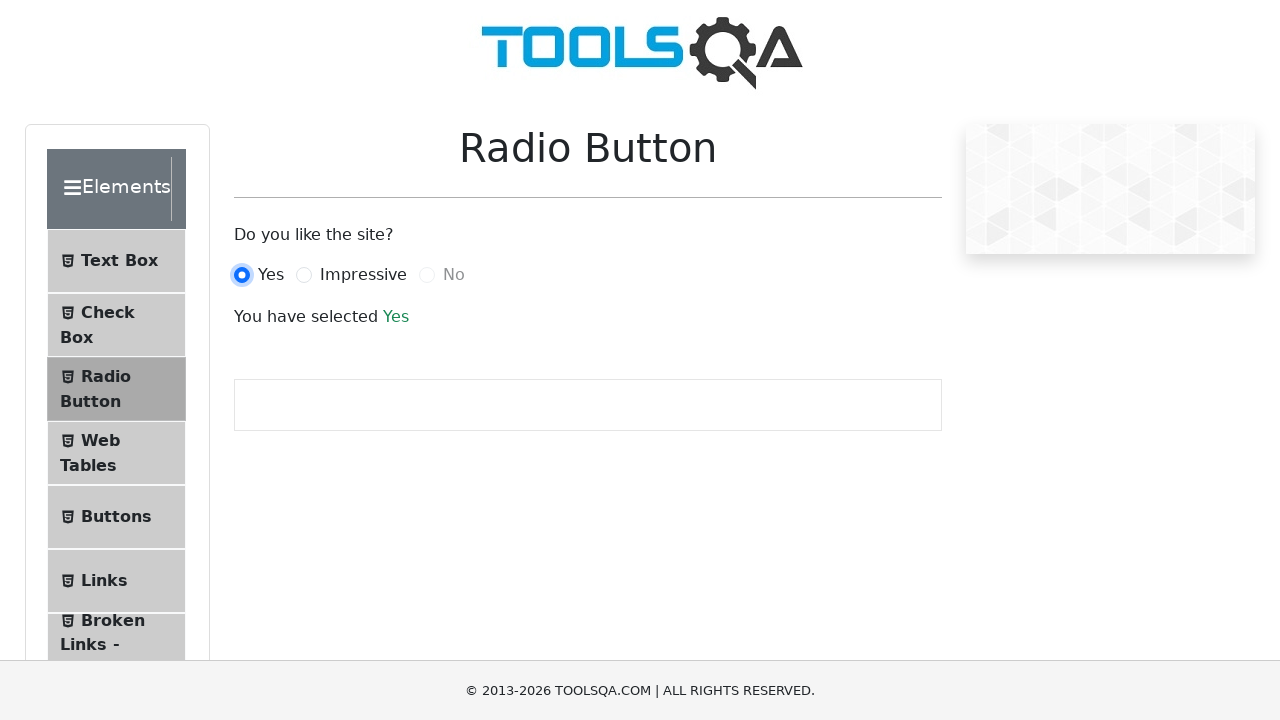

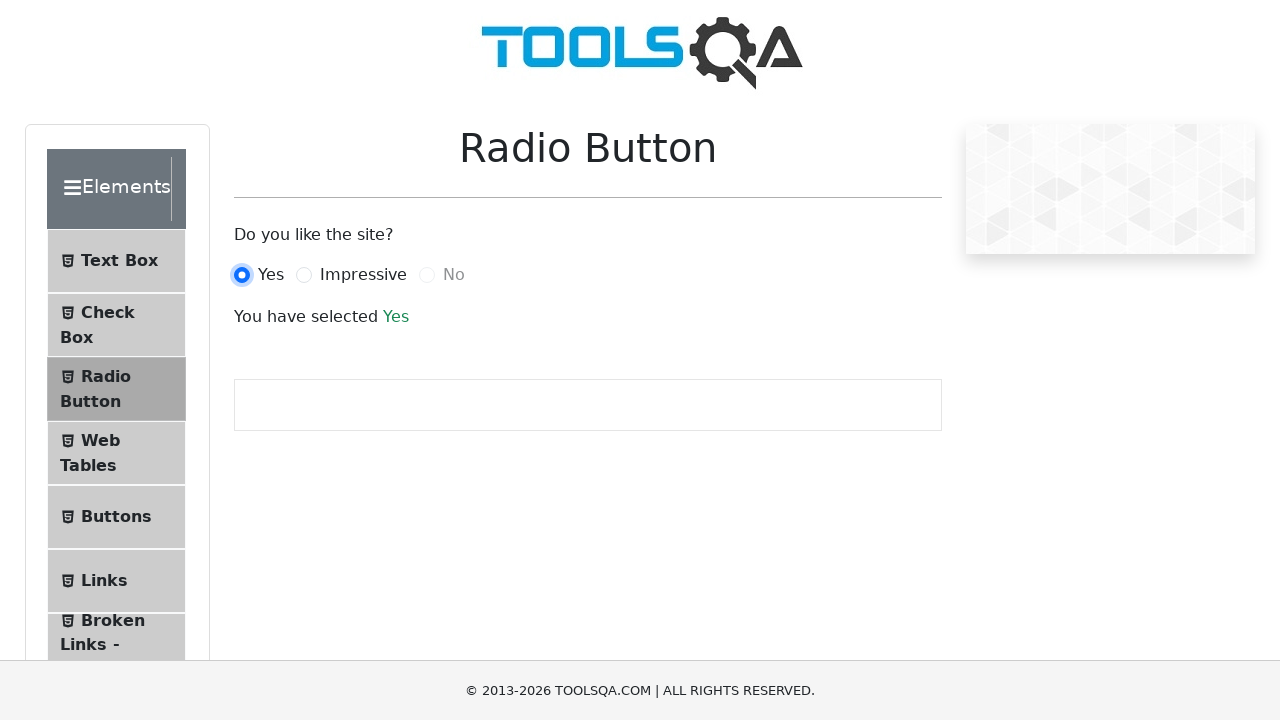